Test restaurant selection by navigating through the restaurant chooser popup and selecting a specific restaurant location

Starting URL: https://evrasia.spb.ru

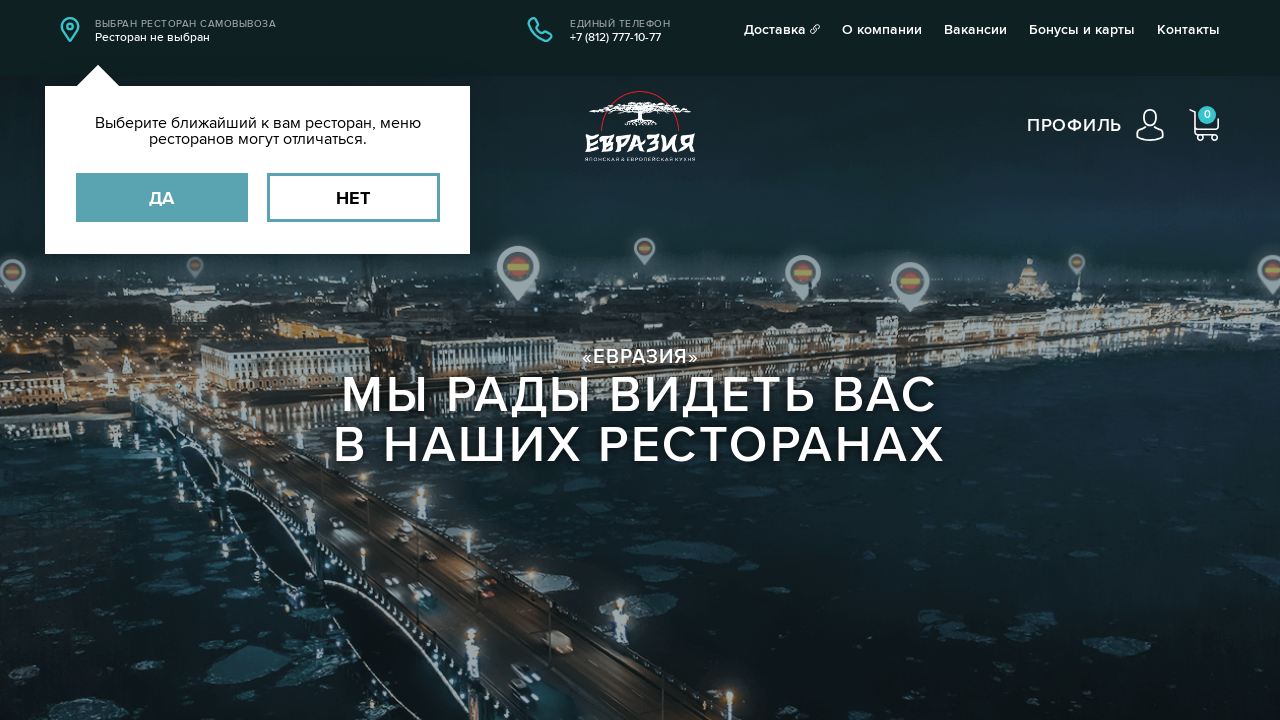

Clicked on restaurant selector in header at (265, 15) on xpath=//*[@id="header"]/div[1]/div/div[1]/a/span[1]
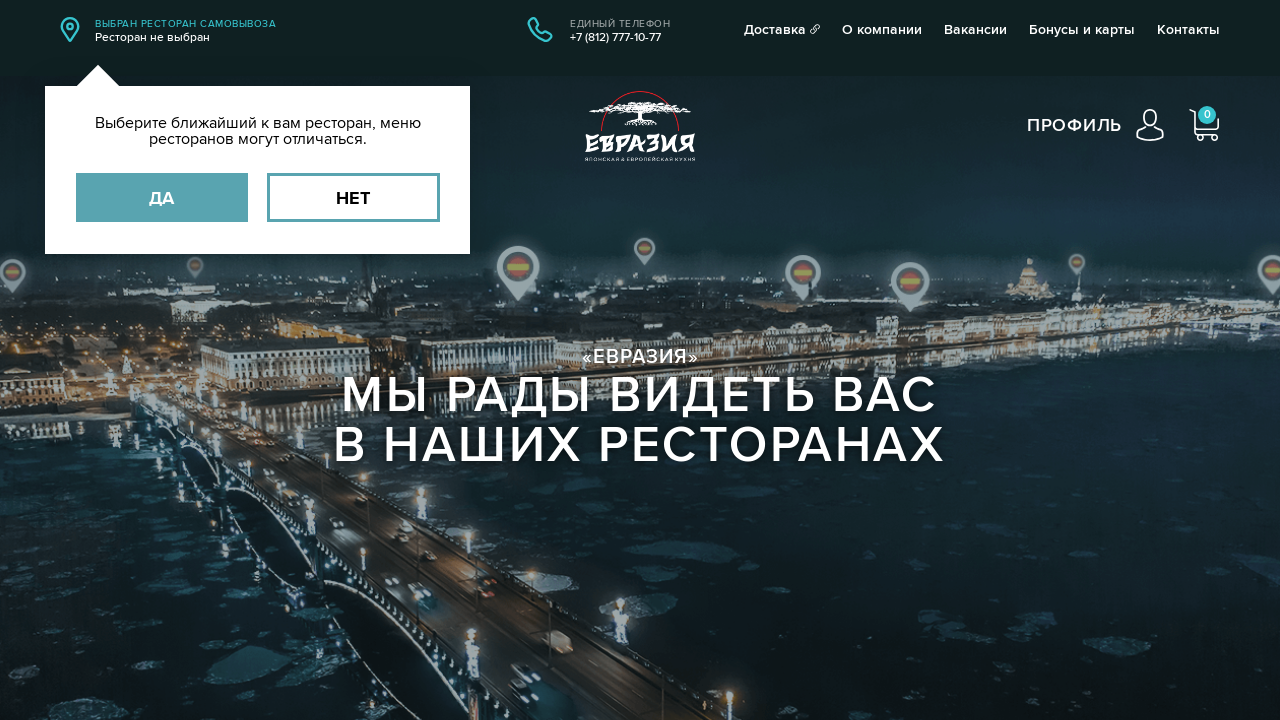

Selected second restaurant option from popup at (329, 138) on xpath=//*[@id="rest_popup"]/div[2]/div/ul/li[2]/a
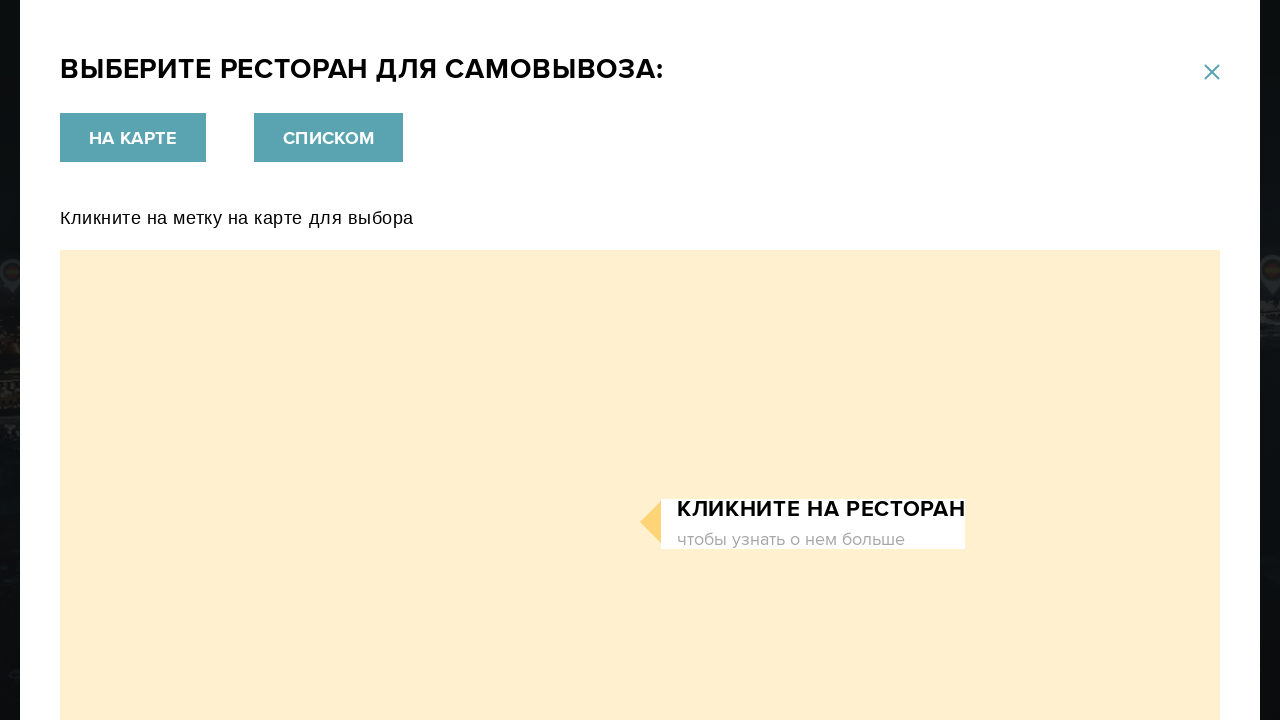

Clicked on second tab option at (330, 512) on xpath=//*[@id="tab2"]/ul/li[2]/a
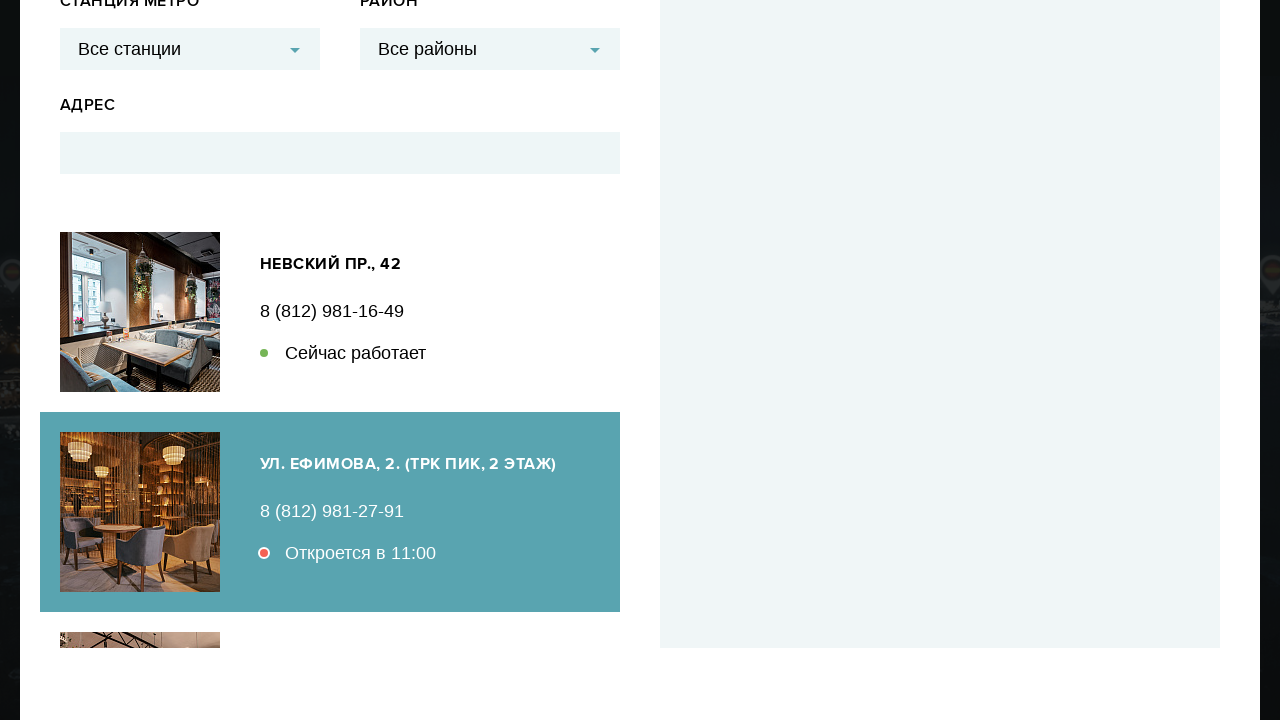

Selected specific restaurant location (second option) at (940, 360) on xpath=//*[@id="tab2"]/ul/div/section/a[2]
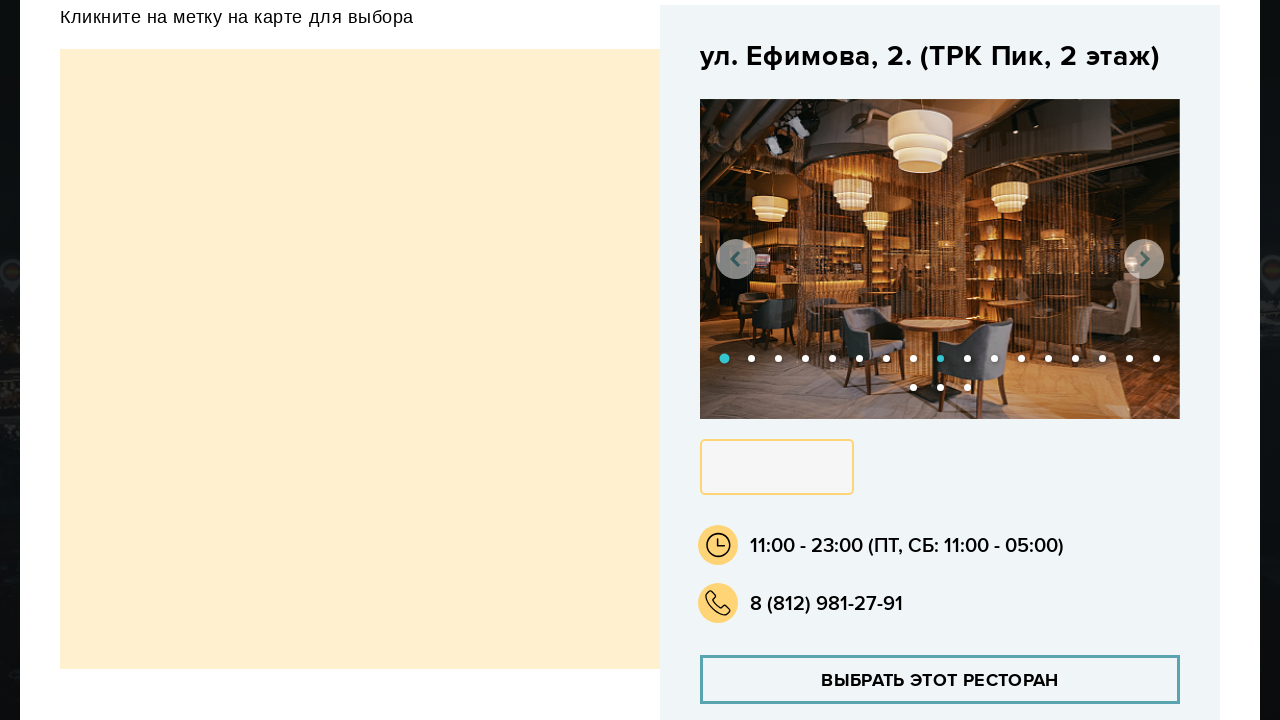

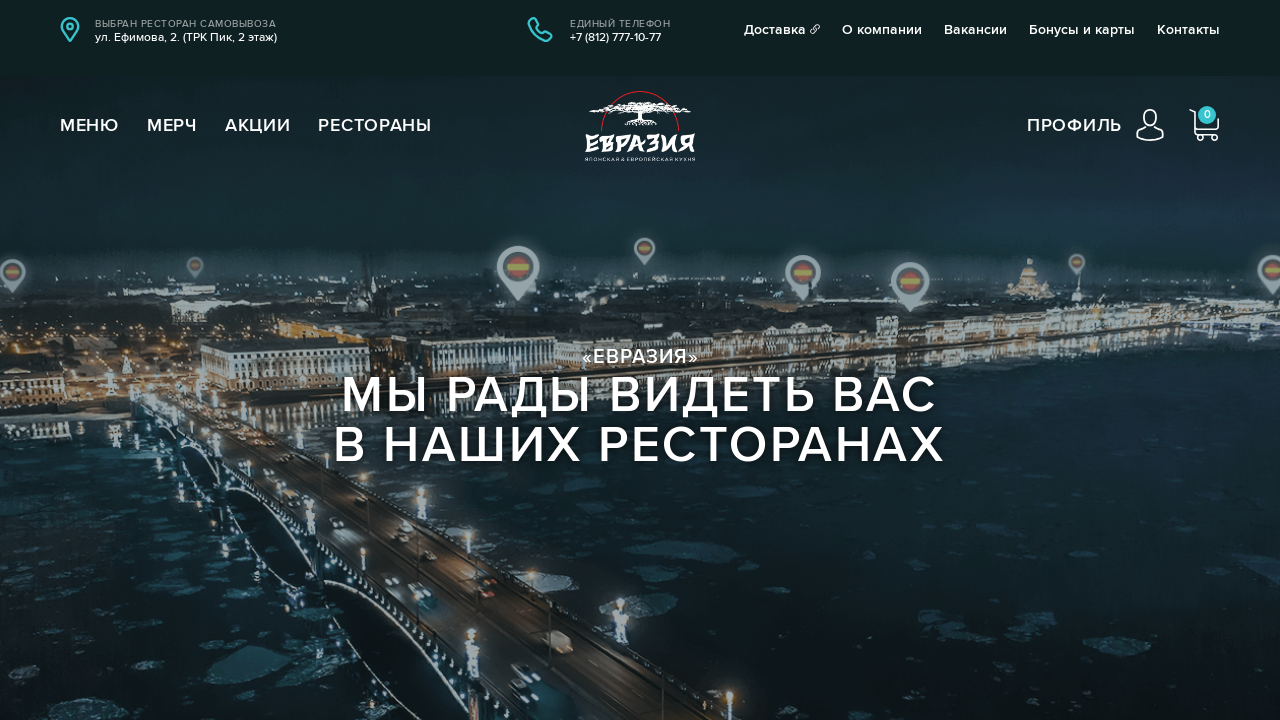